Tests that the complete all checkbox updates state when individual items are completed or cleared

Starting URL: https://demo.playwright.dev/todomvc

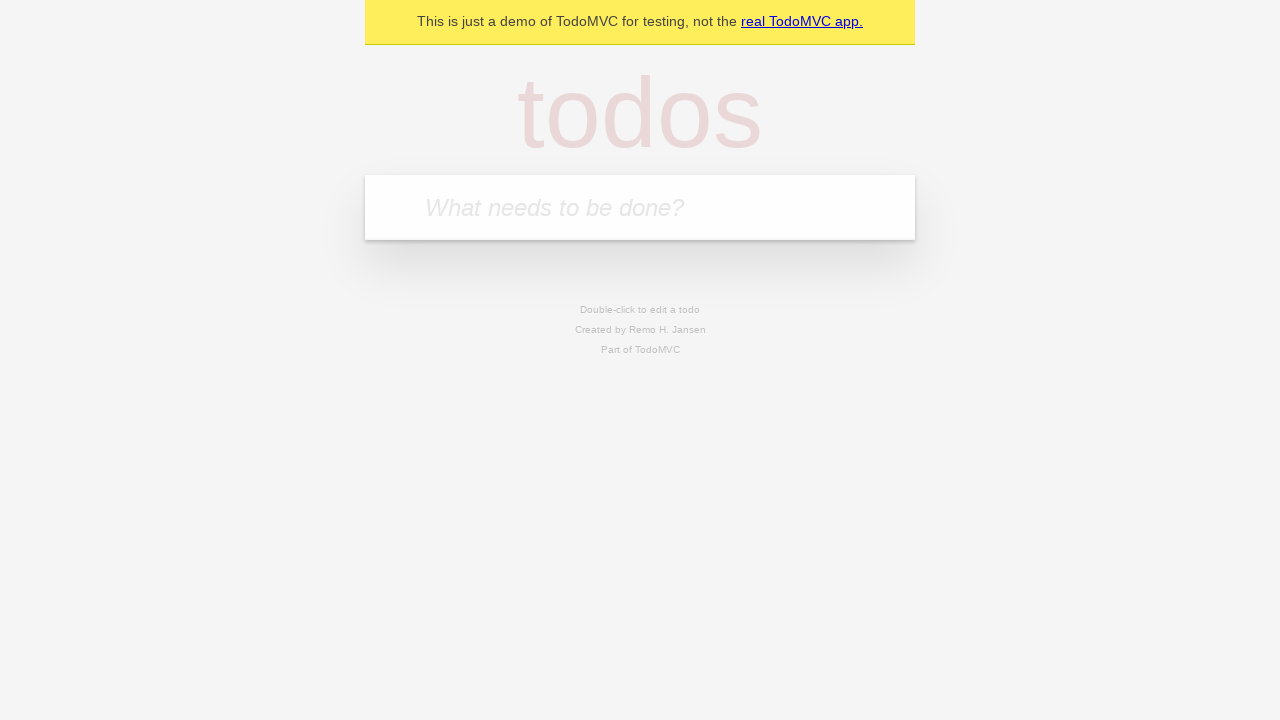

Filled todo input with 'buy some cheese' on internal:attr=[placeholder="What needs to be done?"i]
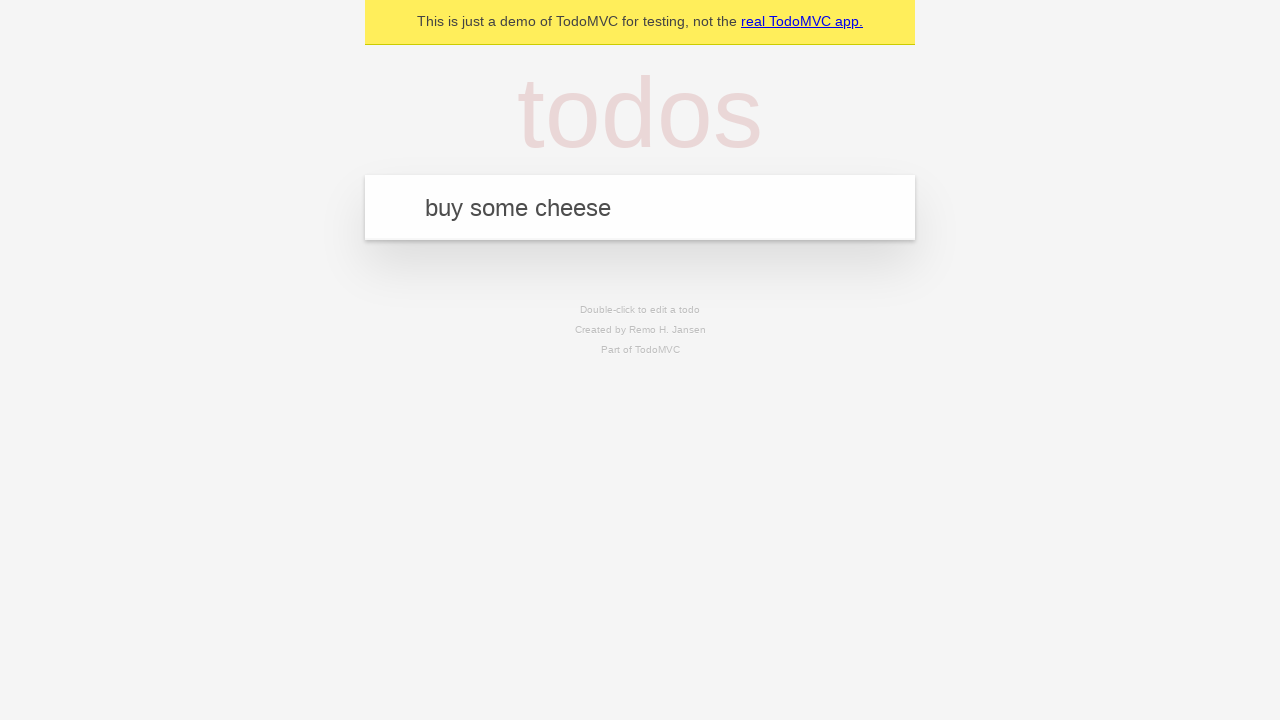

Pressed Enter to add first todo on internal:attr=[placeholder="What needs to be done?"i]
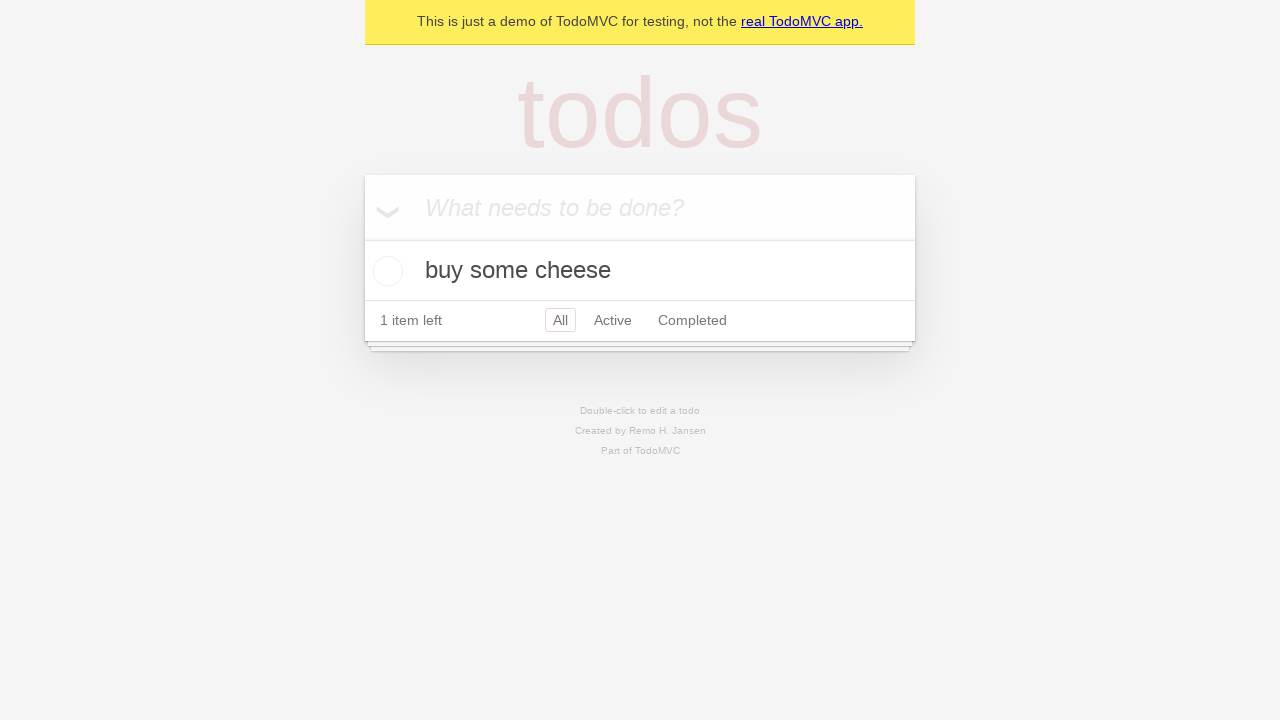

Filled todo input with 'feed the cat' on internal:attr=[placeholder="What needs to be done?"i]
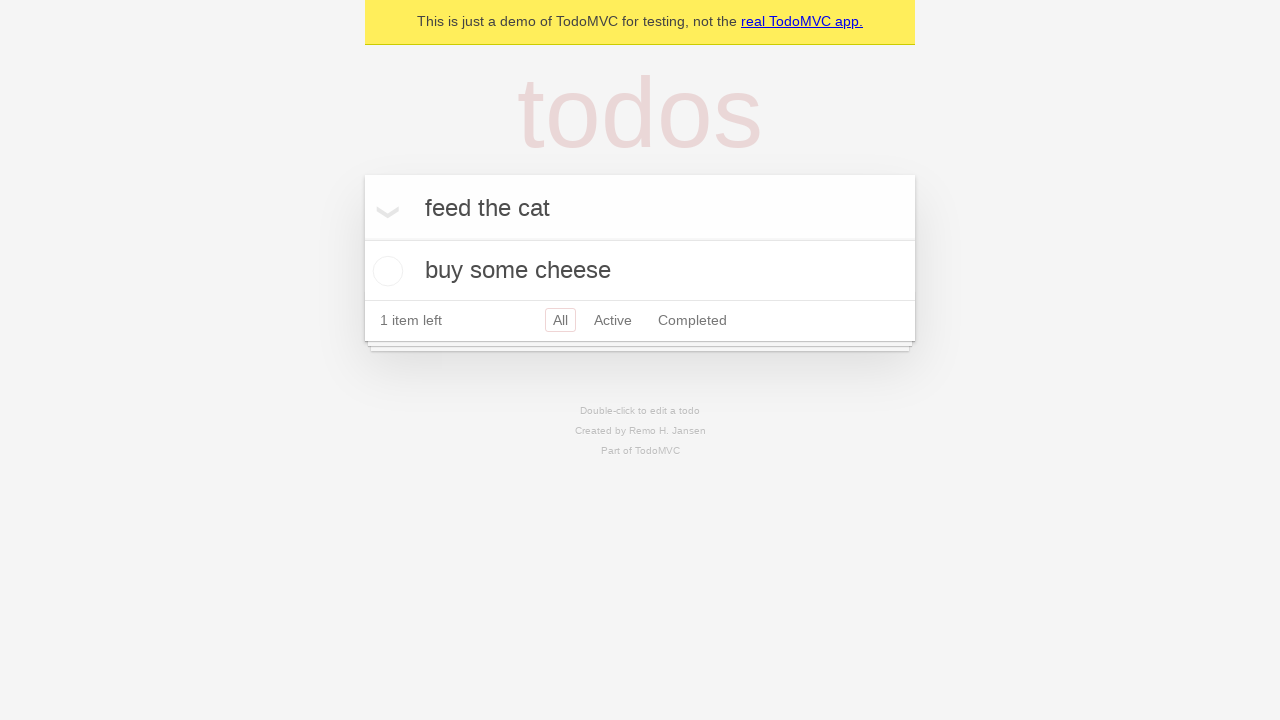

Pressed Enter to add second todo on internal:attr=[placeholder="What needs to be done?"i]
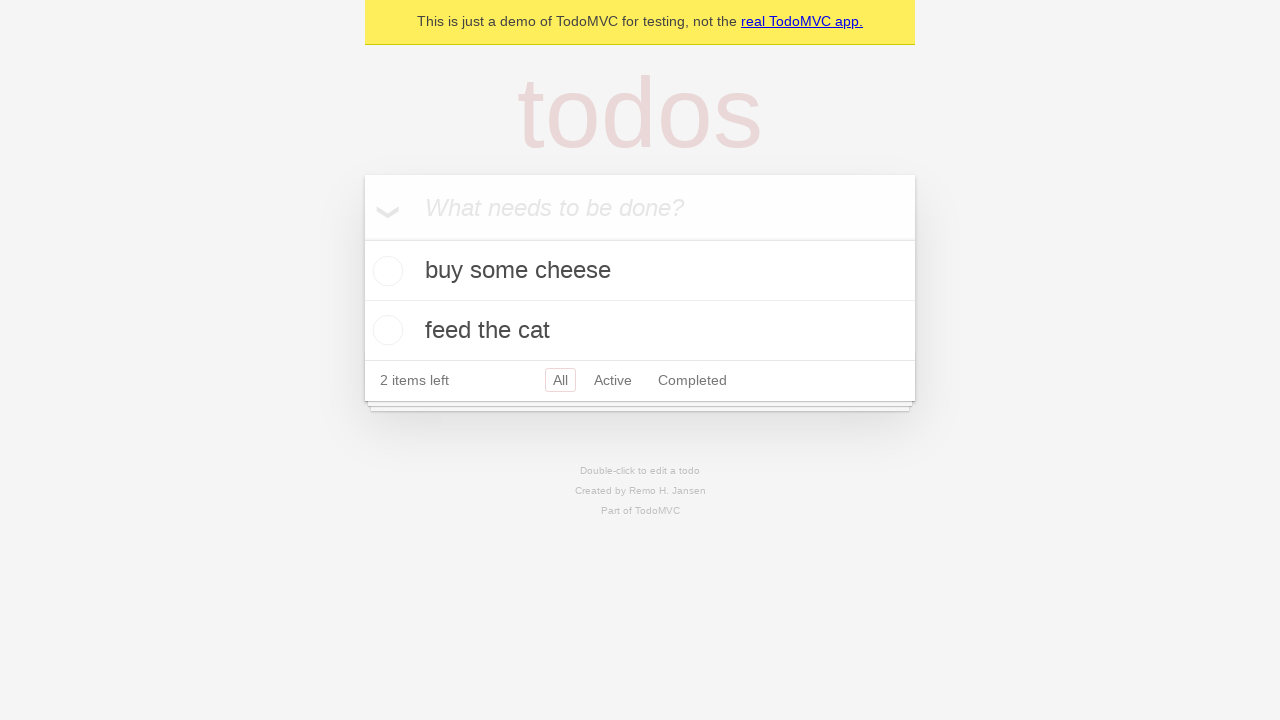

Filled todo input with 'book a doctors appointment' on internal:attr=[placeholder="What needs to be done?"i]
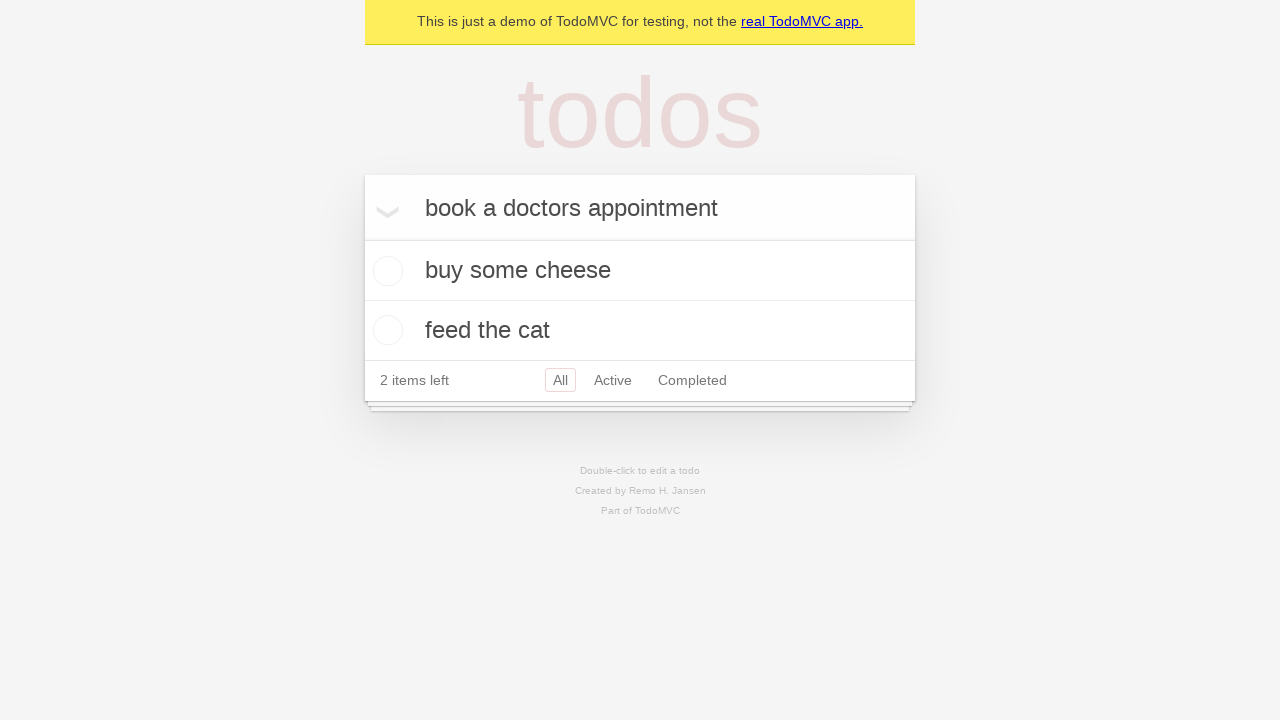

Pressed Enter to add third todo on internal:attr=[placeholder="What needs to be done?"i]
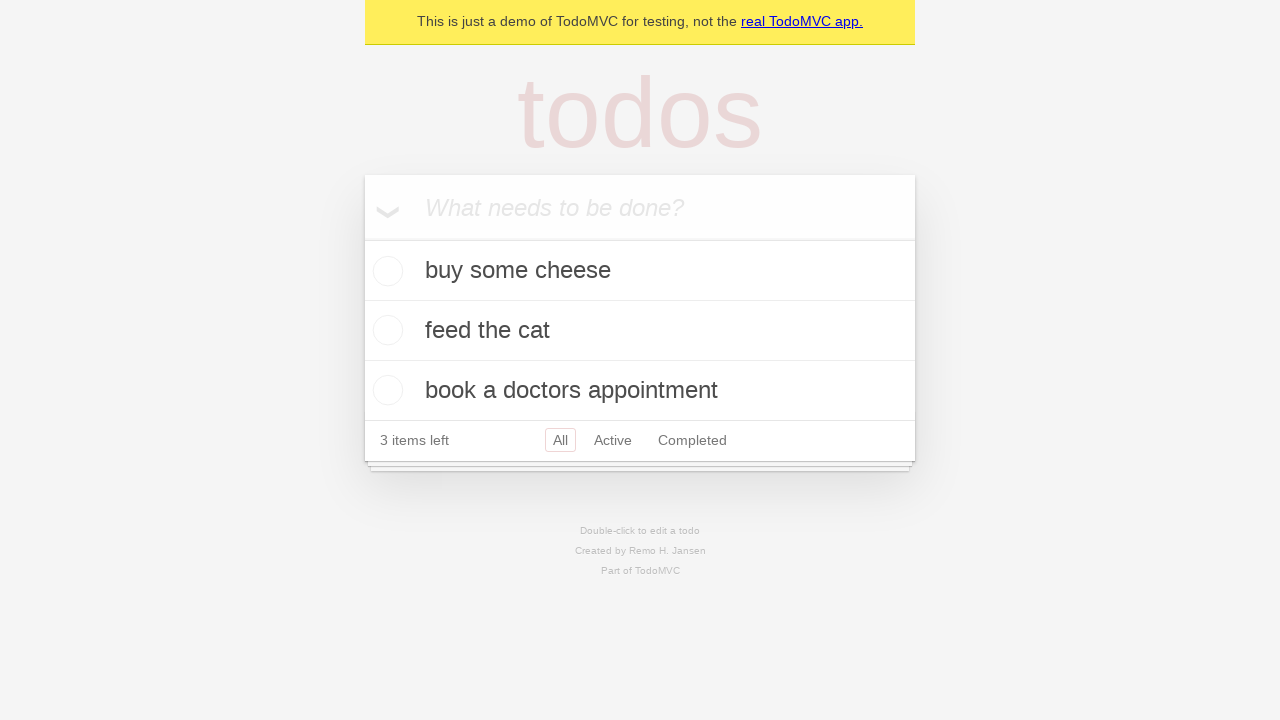

Waited for todo items to load
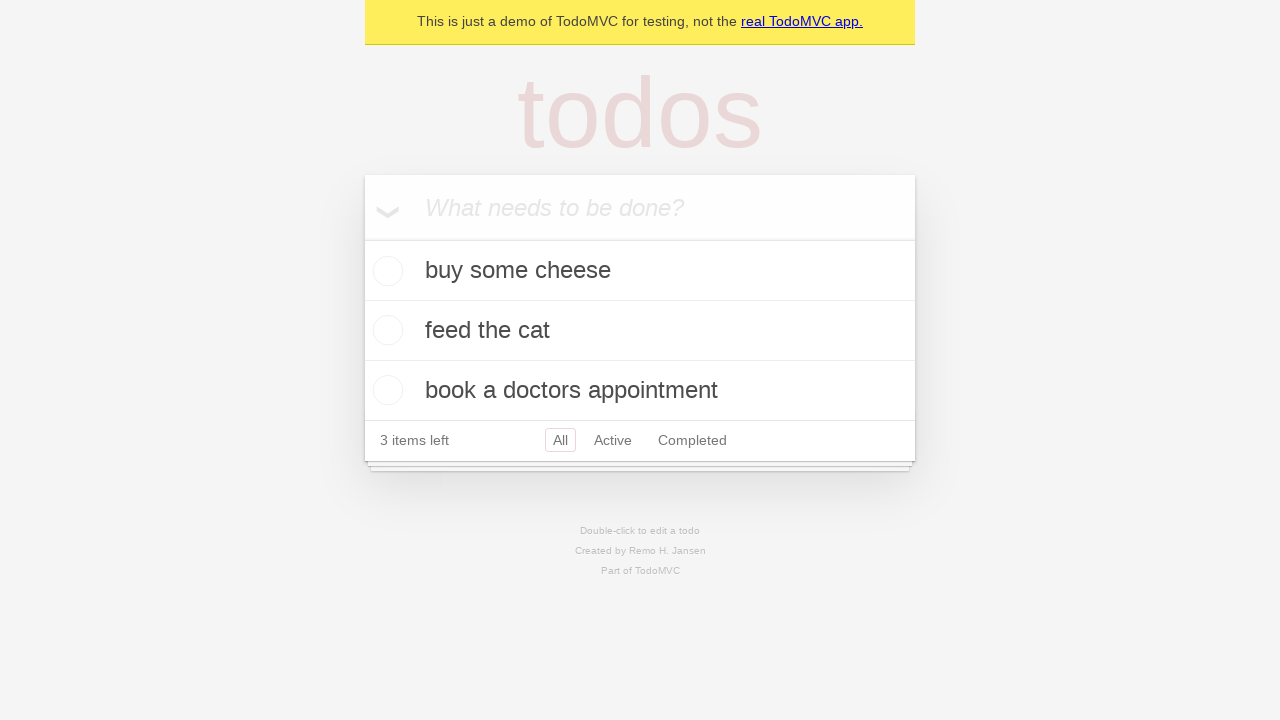

Clicked 'Mark all as complete' checkbox to check all todos at (362, 238) on internal:label="Mark all as complete"i
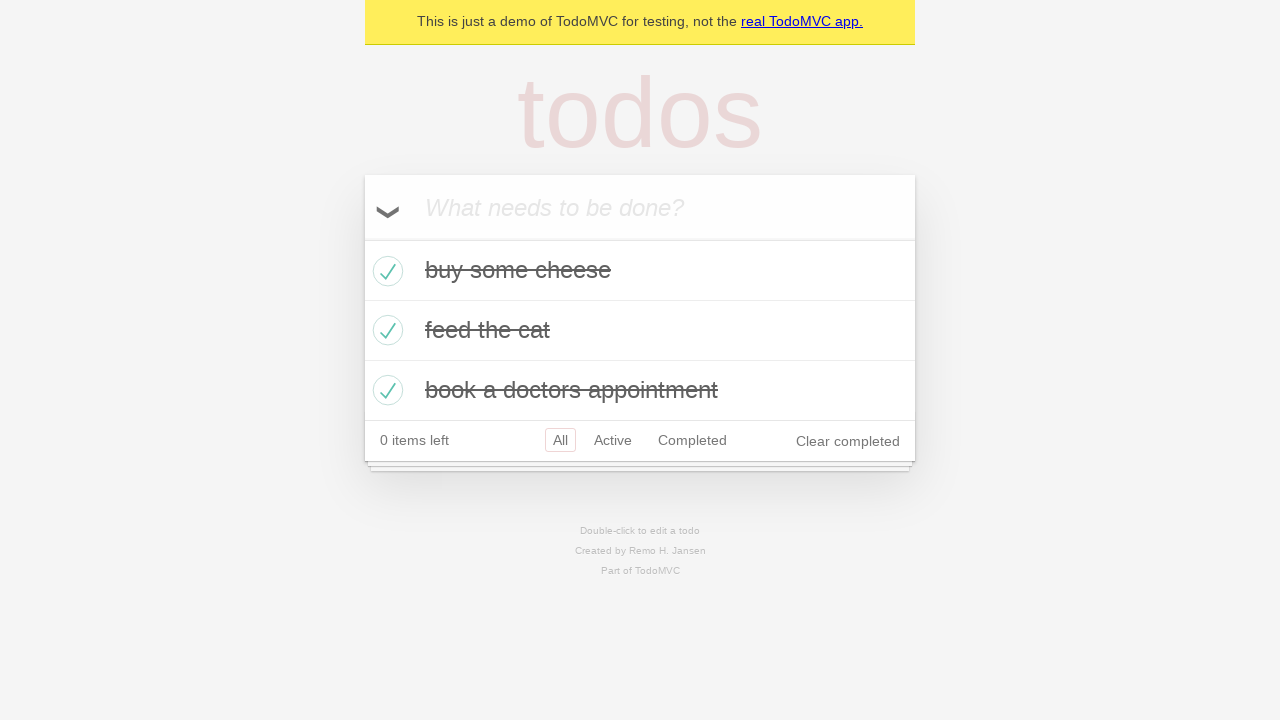

Unchecked the first todo item at (385, 271) on internal:testid=[data-testid="todo-item"s] >> nth=0 >> internal:role=checkbox
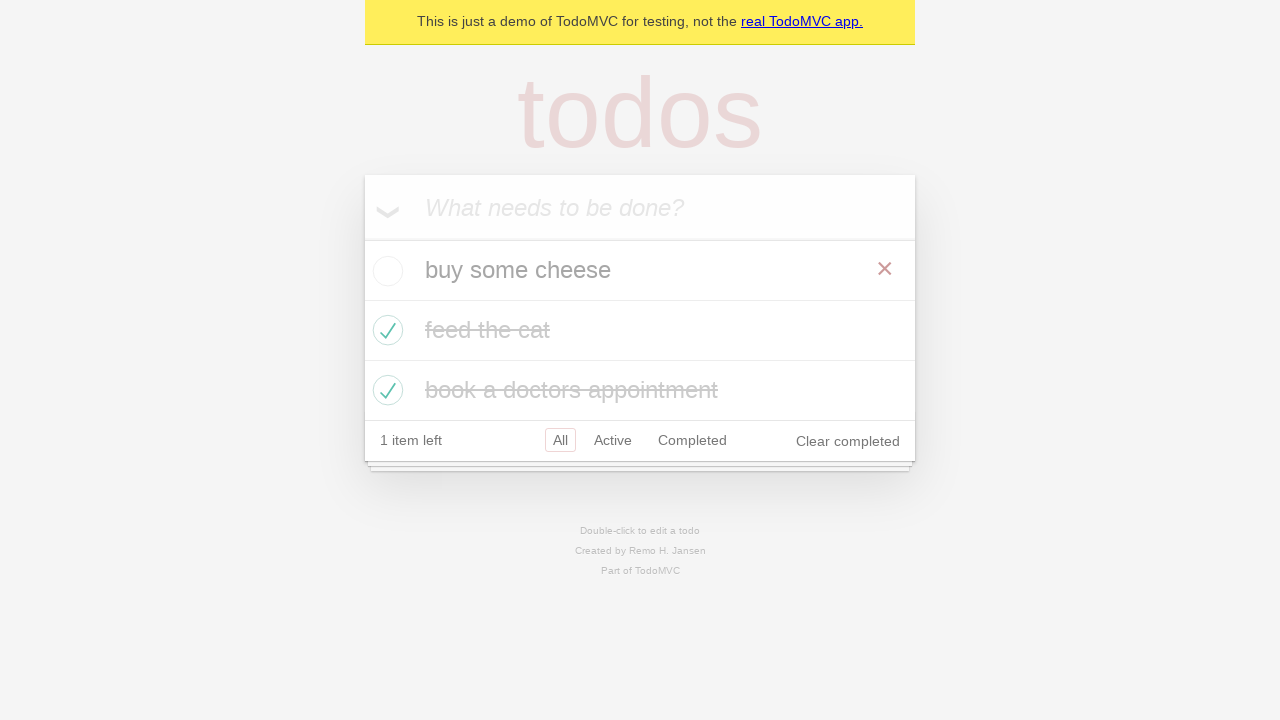

Checked the first todo item again at (385, 271) on internal:testid=[data-testid="todo-item"s] >> nth=0 >> internal:role=checkbox
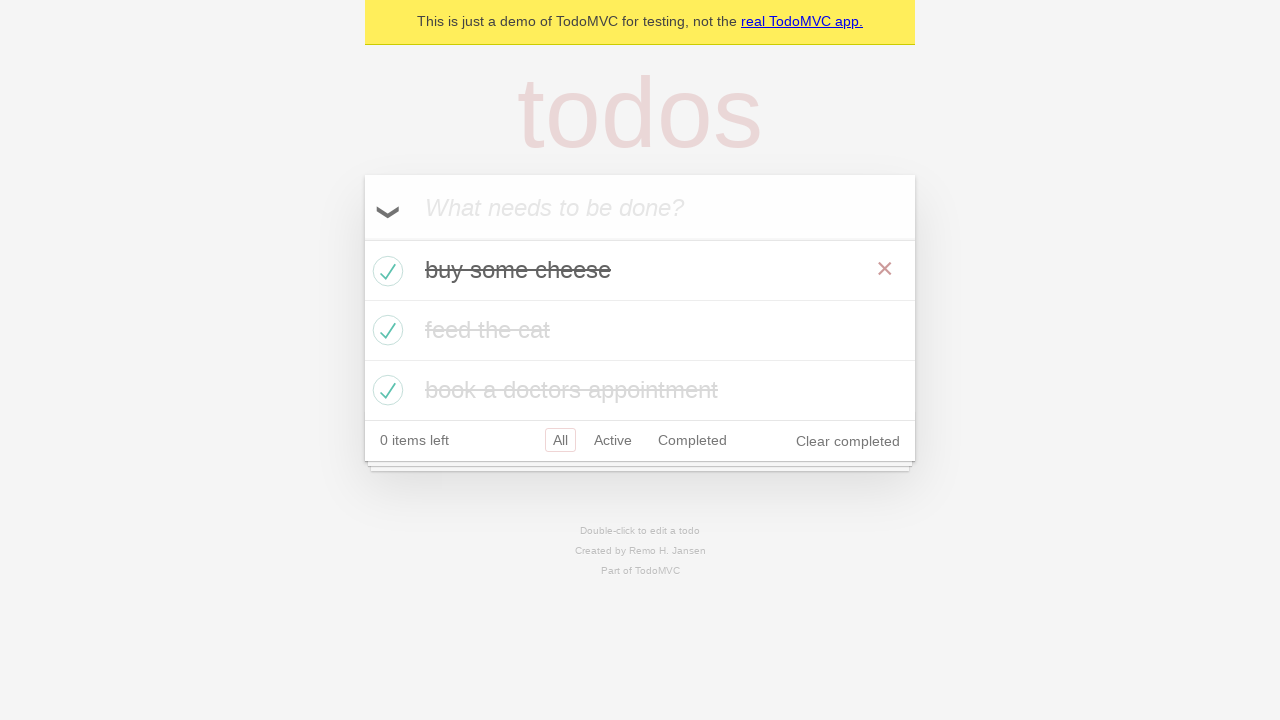

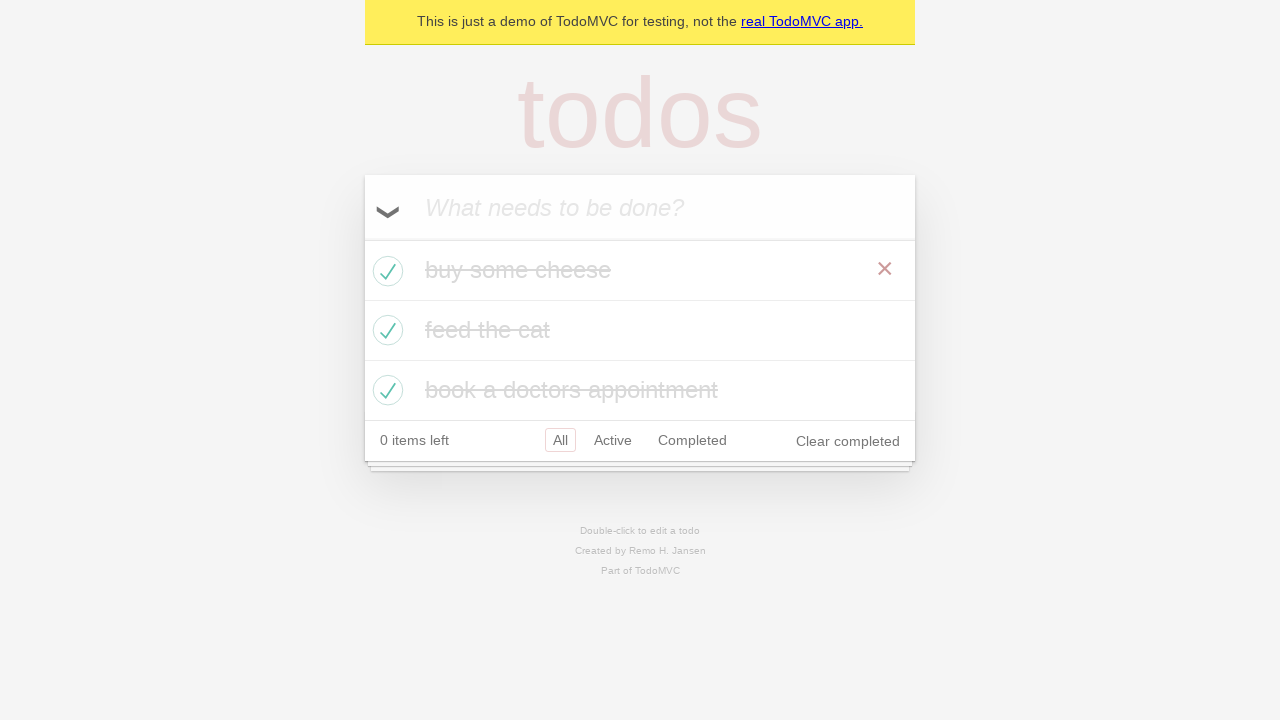